Tests show/hide text functionality by clicking show and hide buttons and verifying element visibility states

Starting URL: https://kristinek.github.io/site/examples/actions

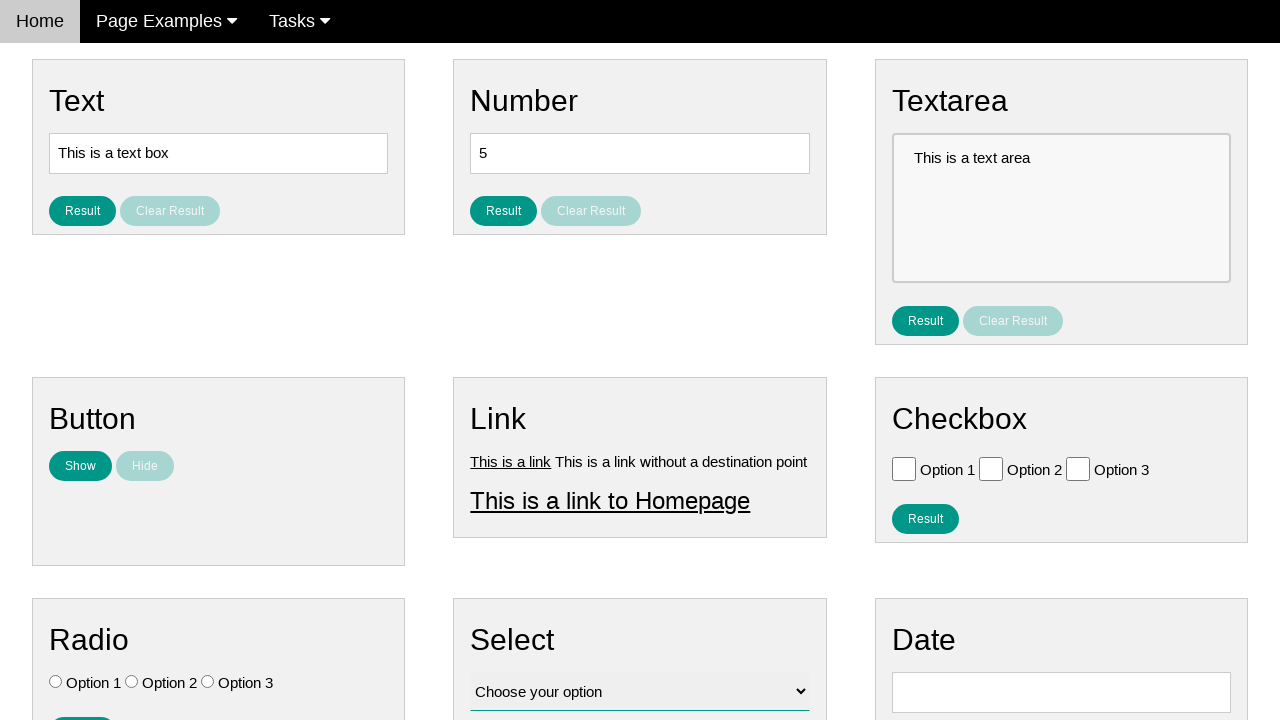

Navigated to show/hide text example page
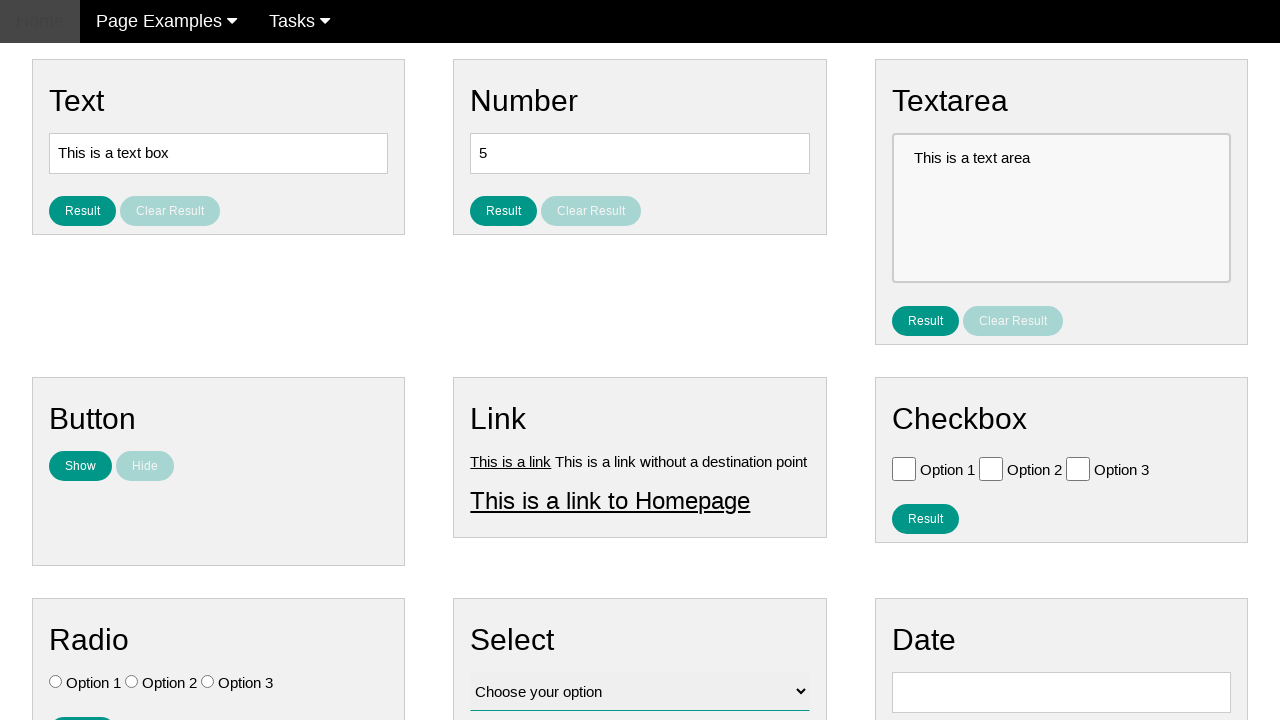

Located show button, text element, and hide button
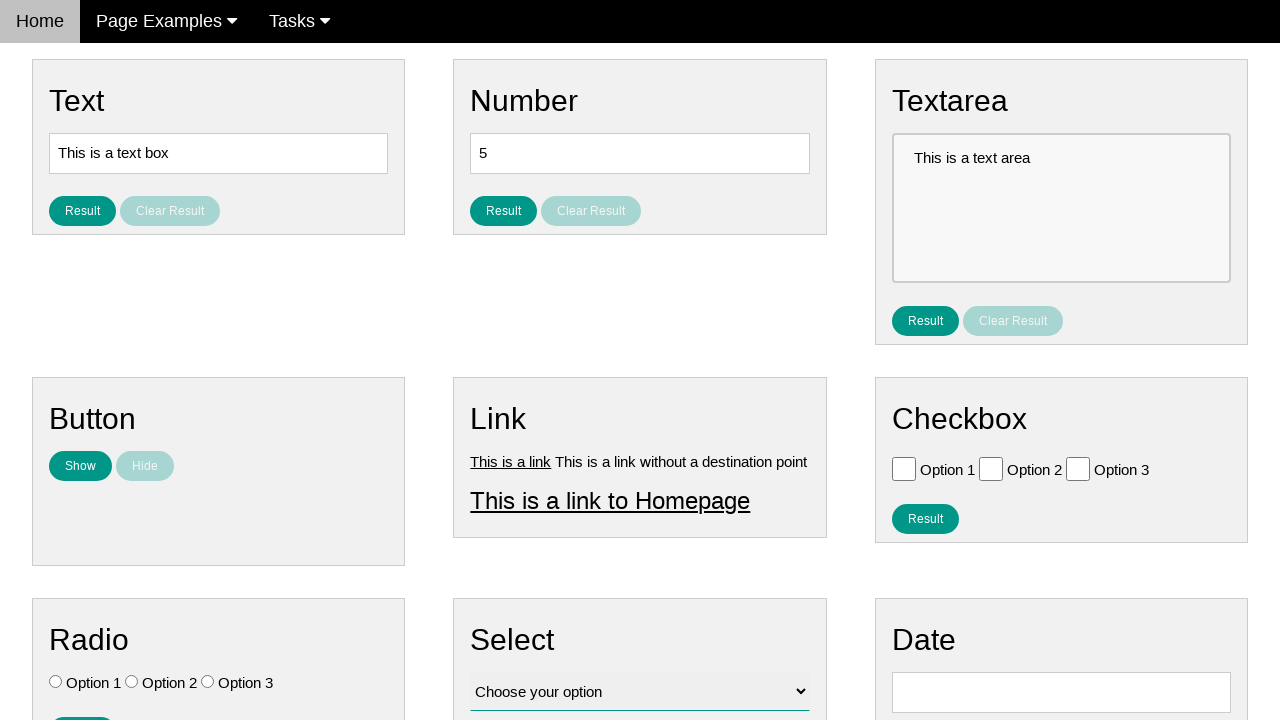

Verified text is hidden initially
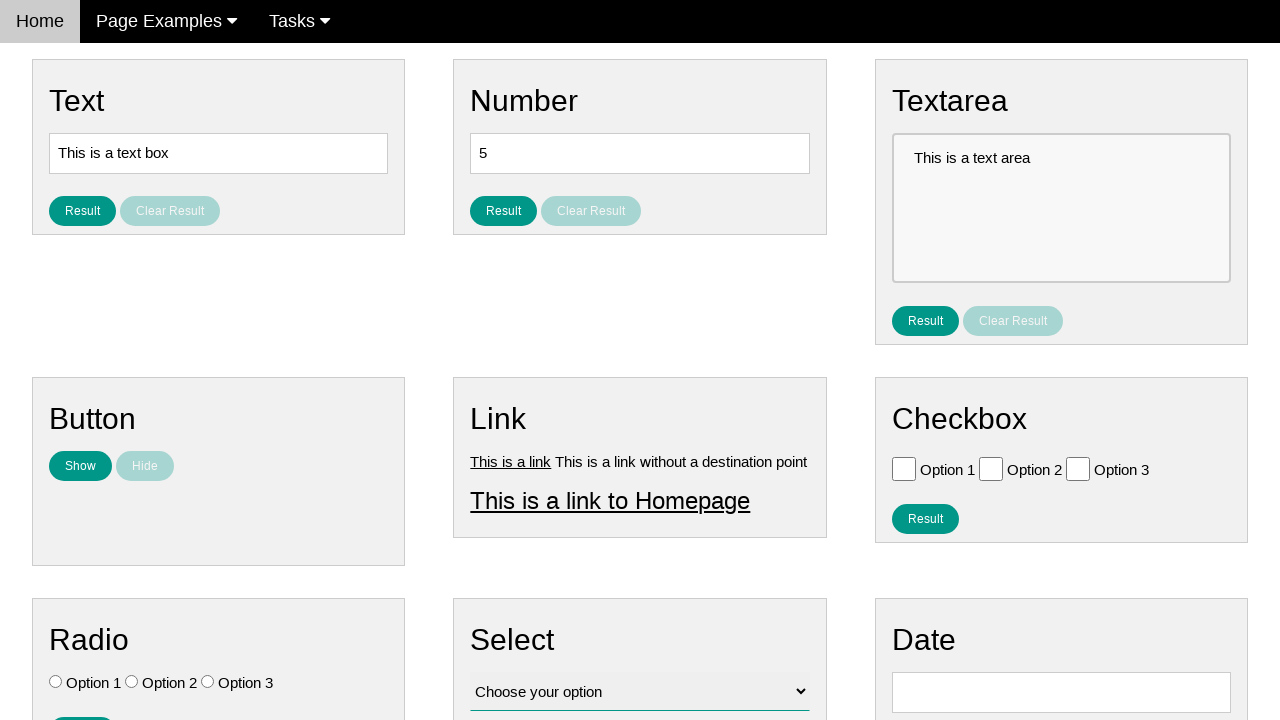

Verified show button is enabled initially
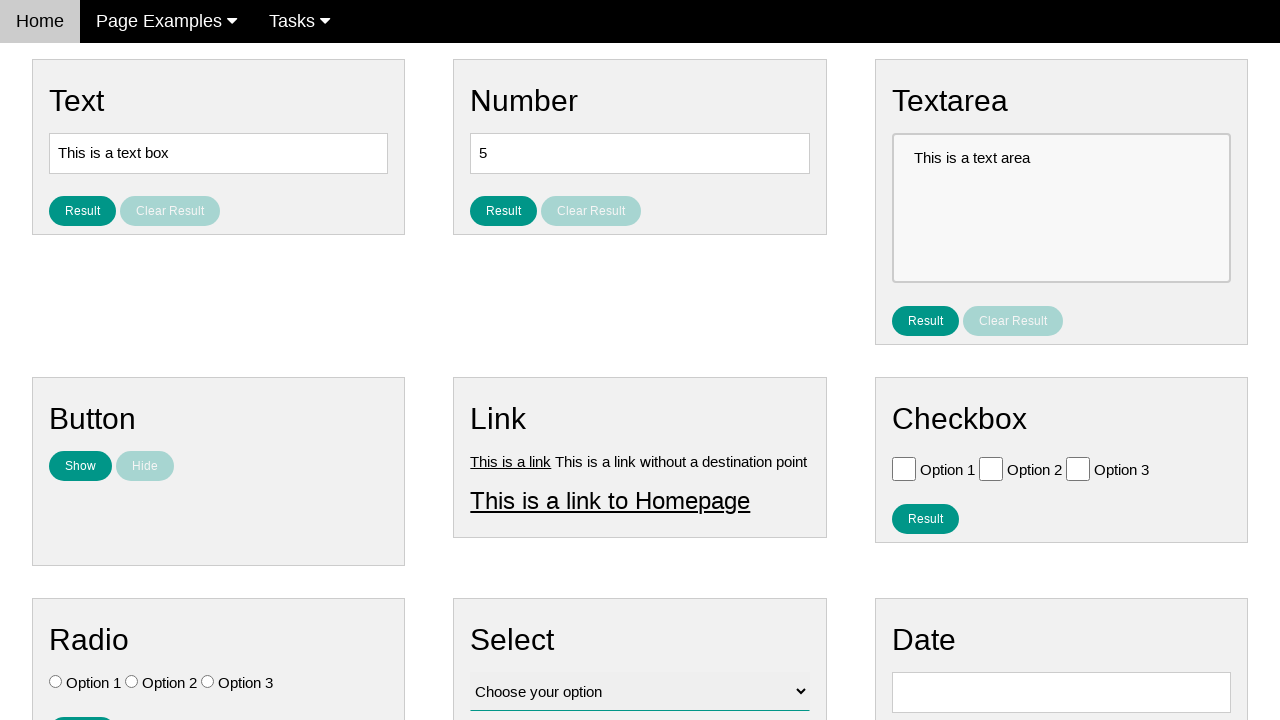

Verified hide button is disabled initially
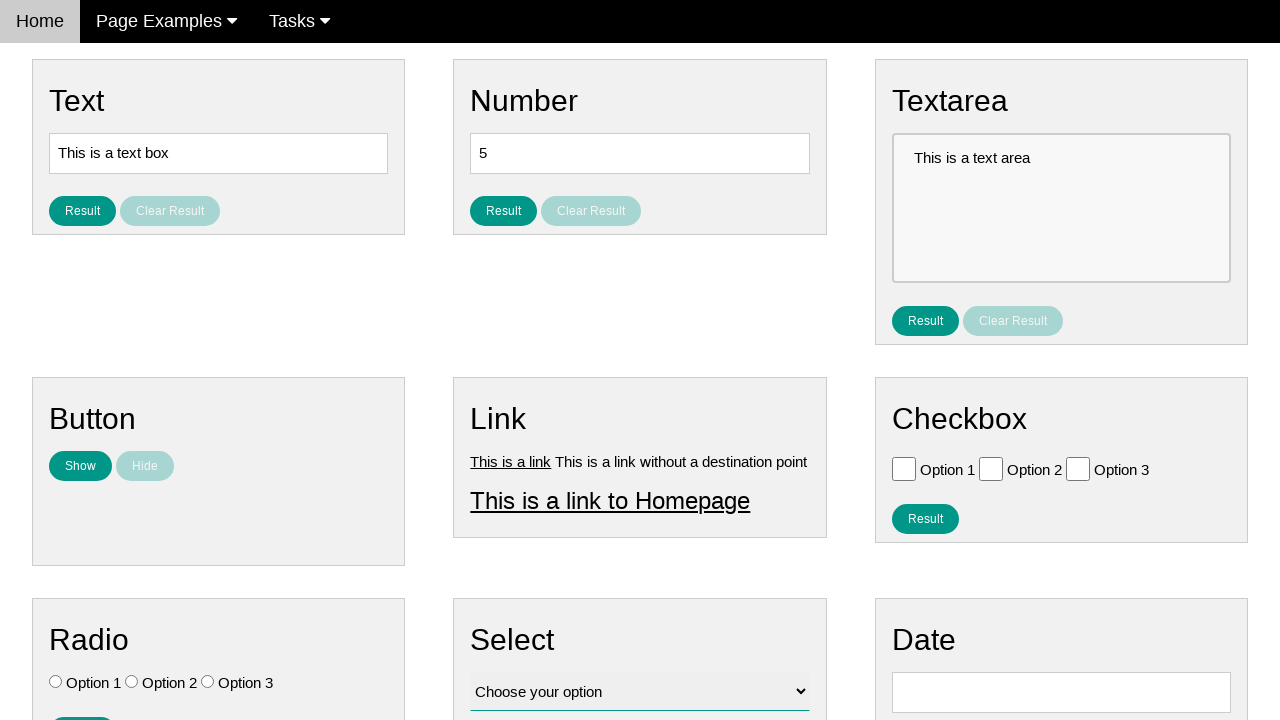

Clicked show button to reveal text at (80, 466) on #show_text
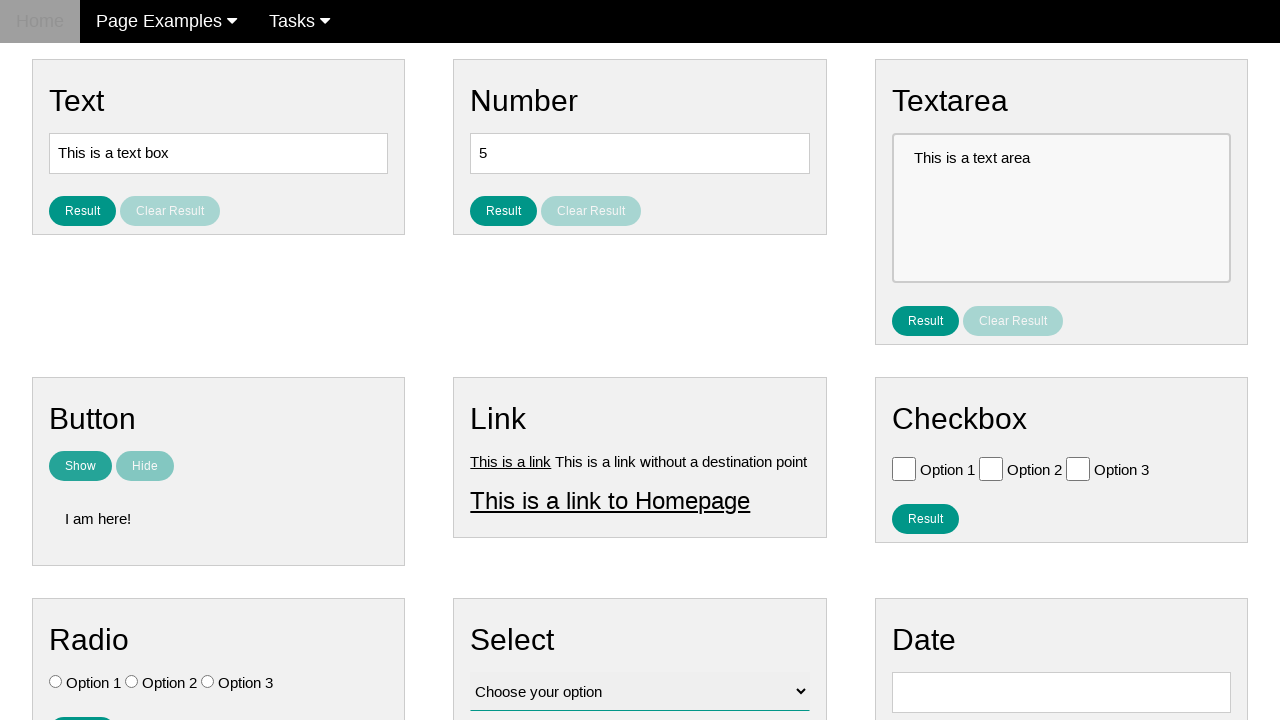

Verified text is now visible after clicking show button
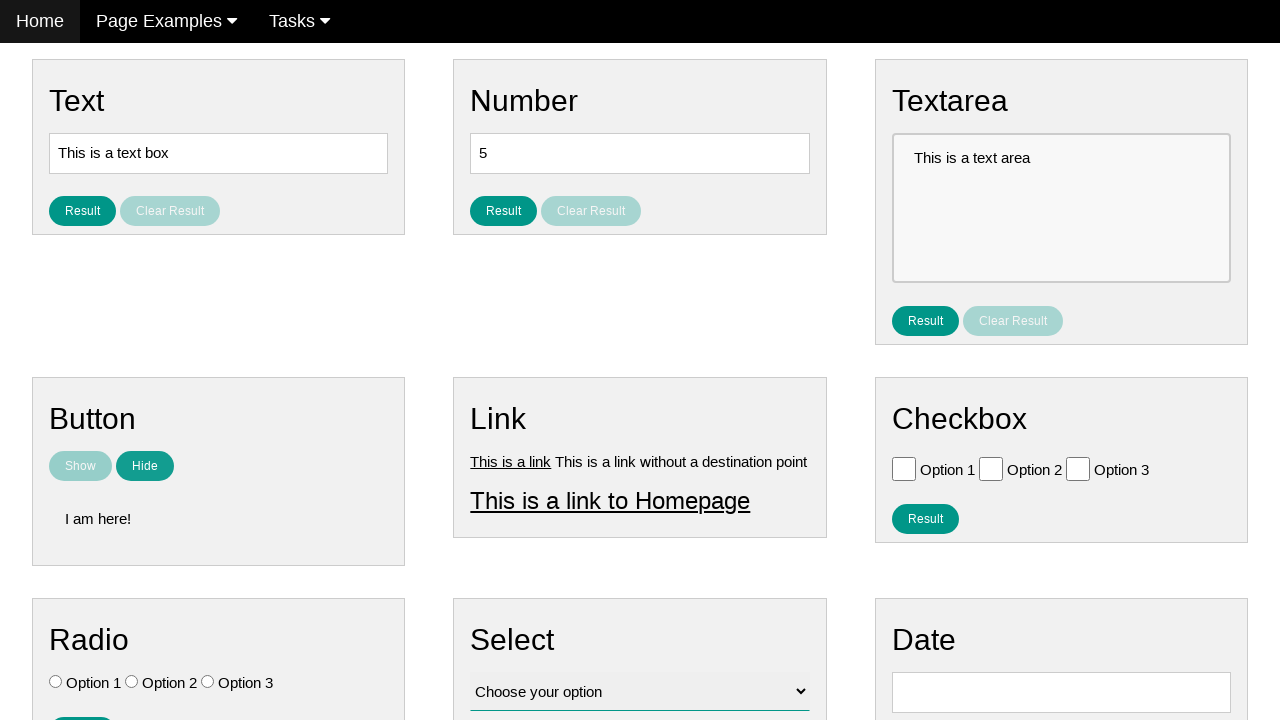

Verified show button is disabled after revealing text
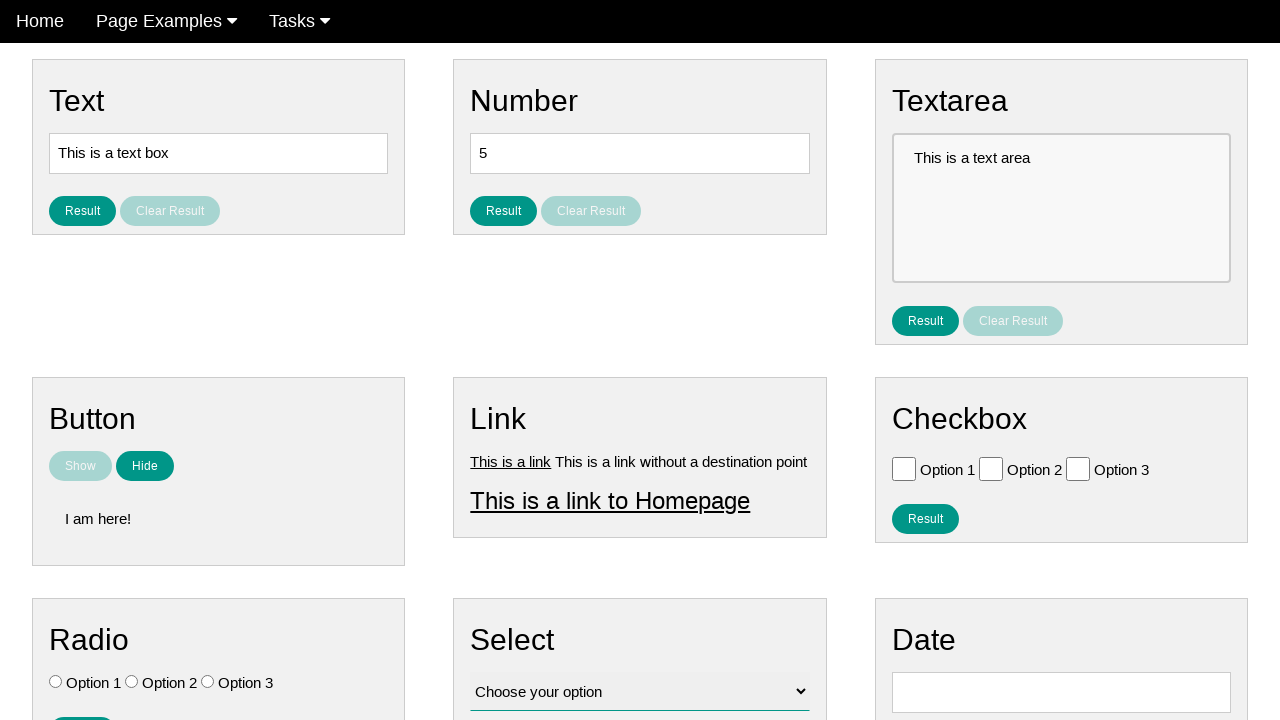

Verified hide button is enabled after revealing text
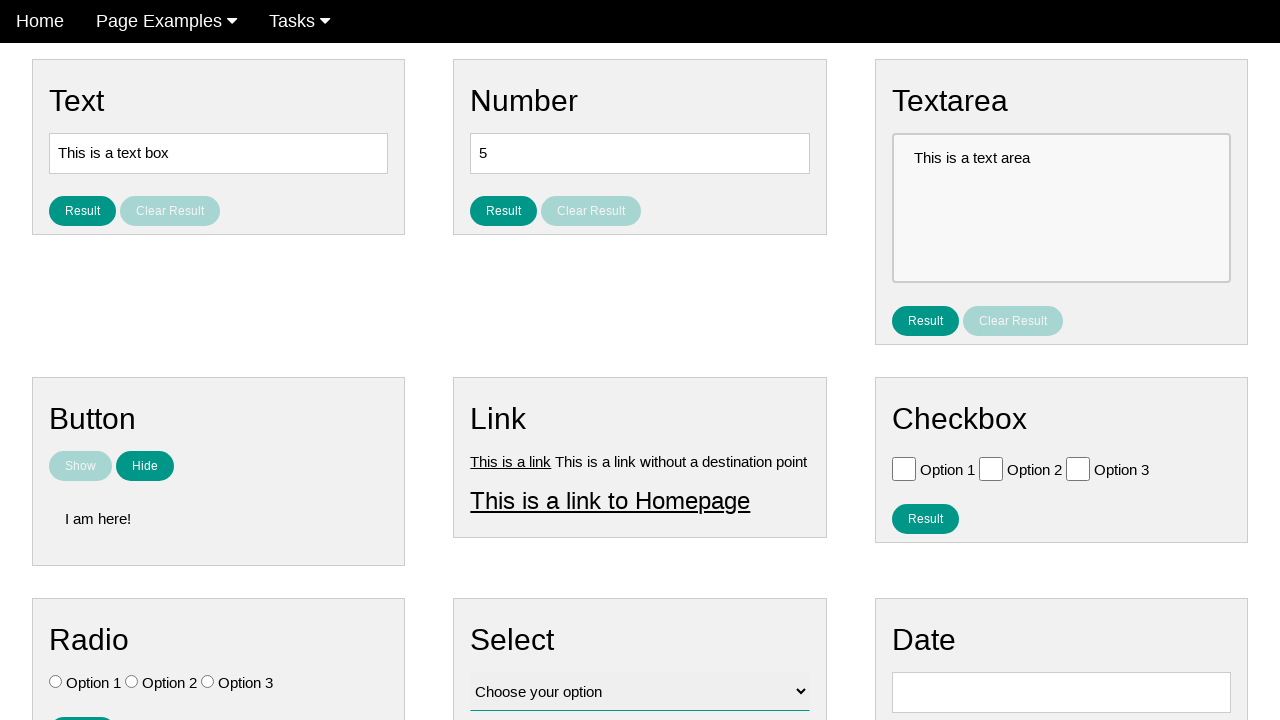

Clicked hide button to conceal text at (145, 466) on [name='hide_text']
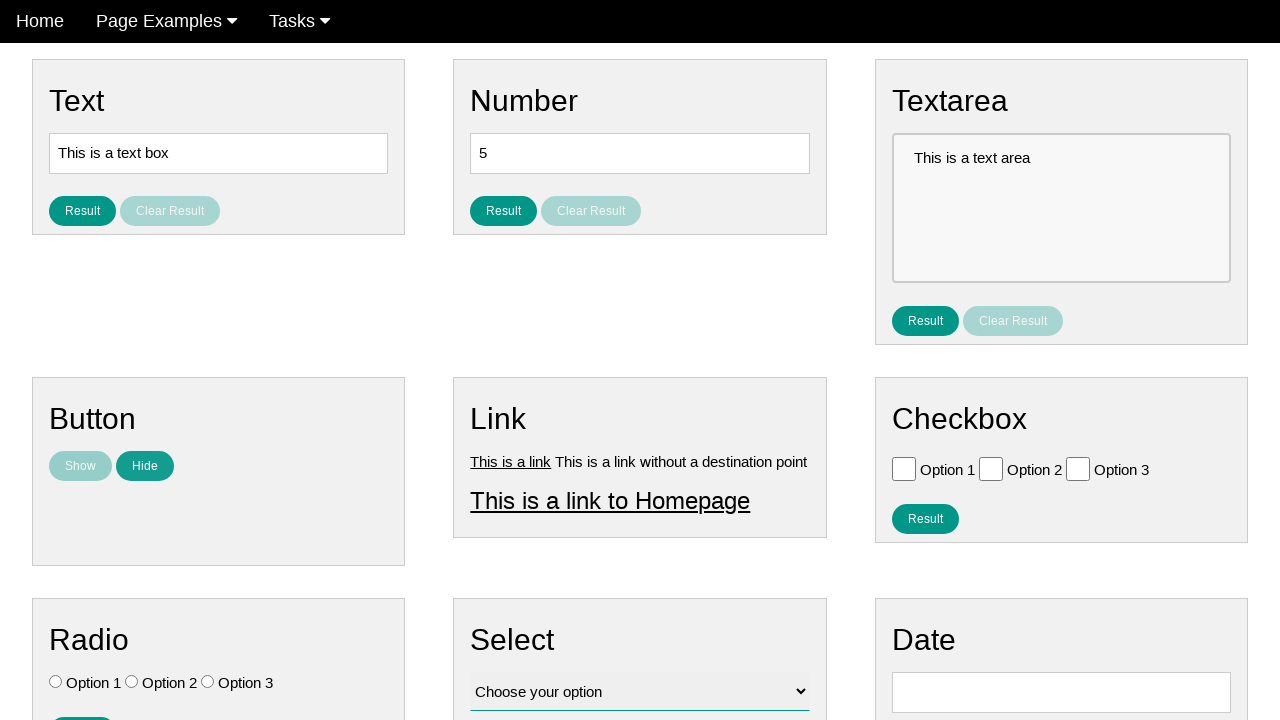

Verified text is hidden again after clicking hide button
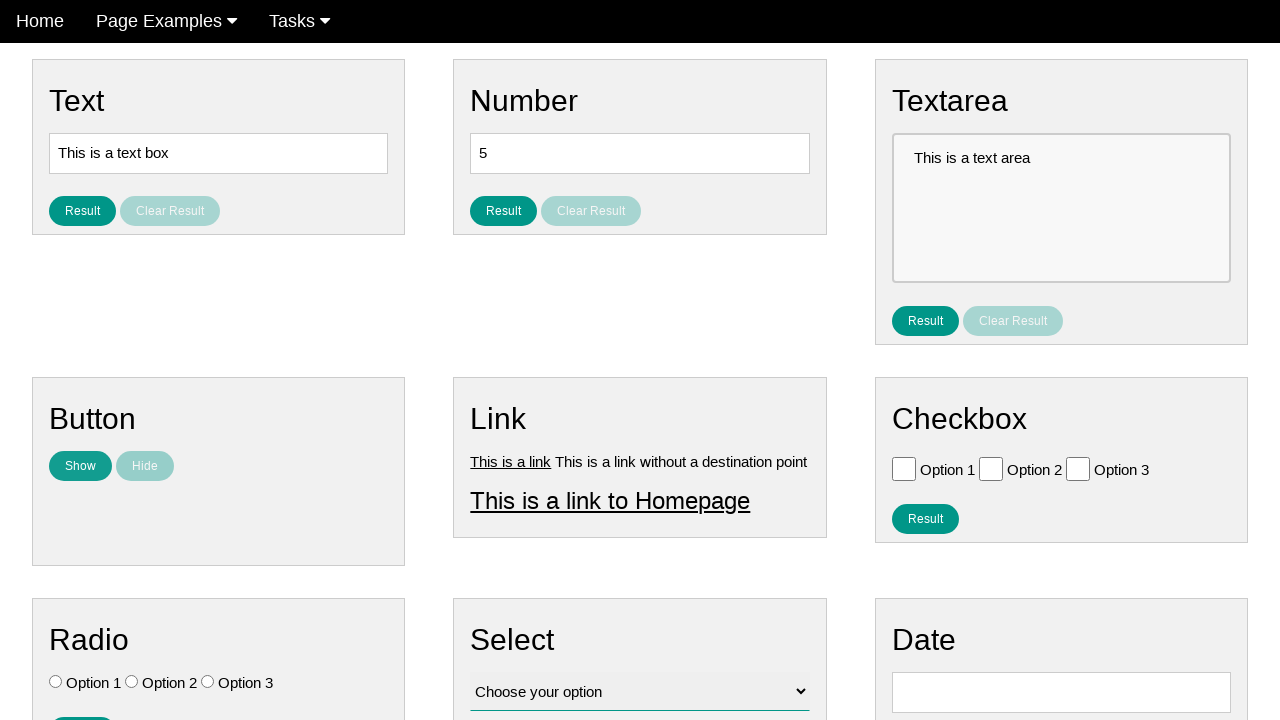

Verified show button is enabled after hiding text
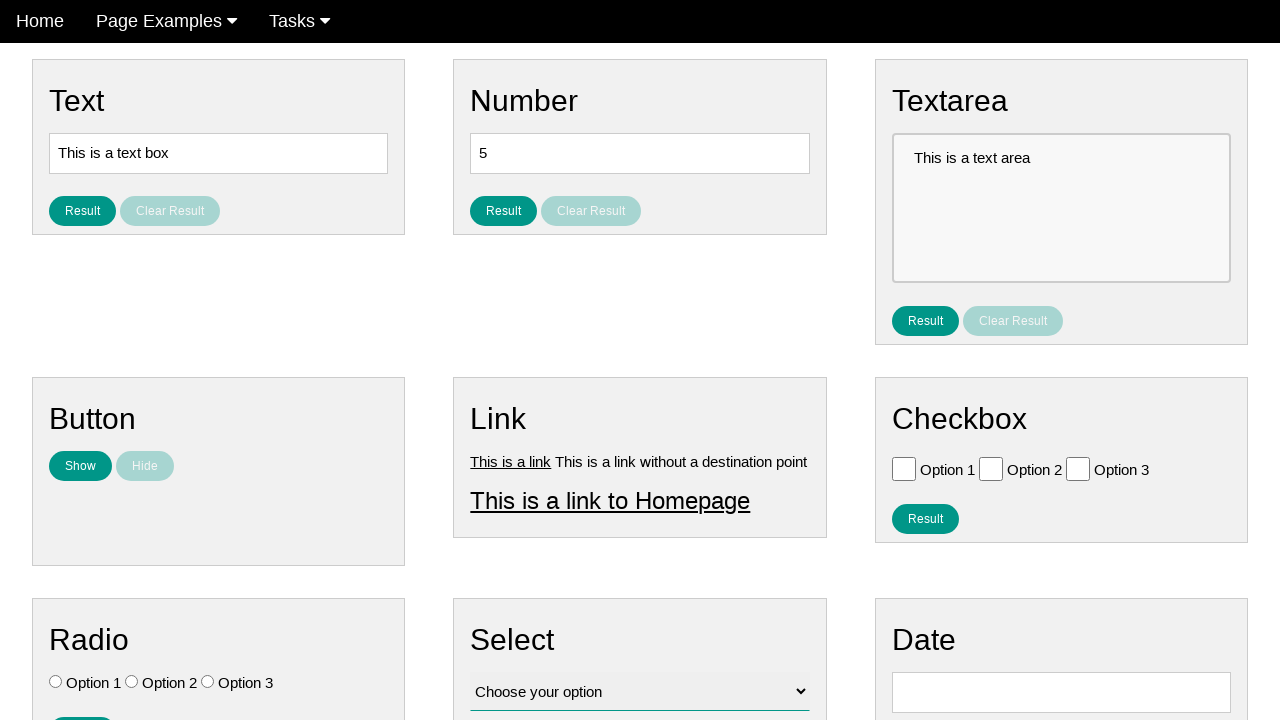

Verified hide button is disabled after hiding text
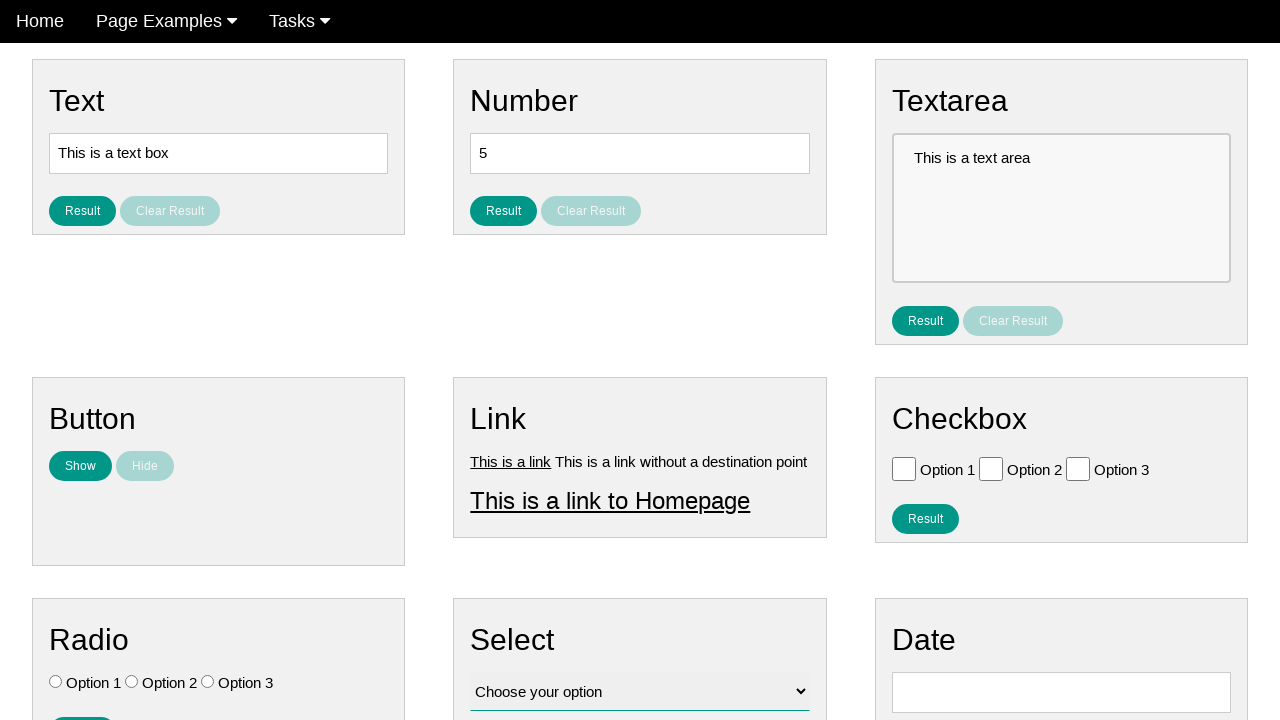

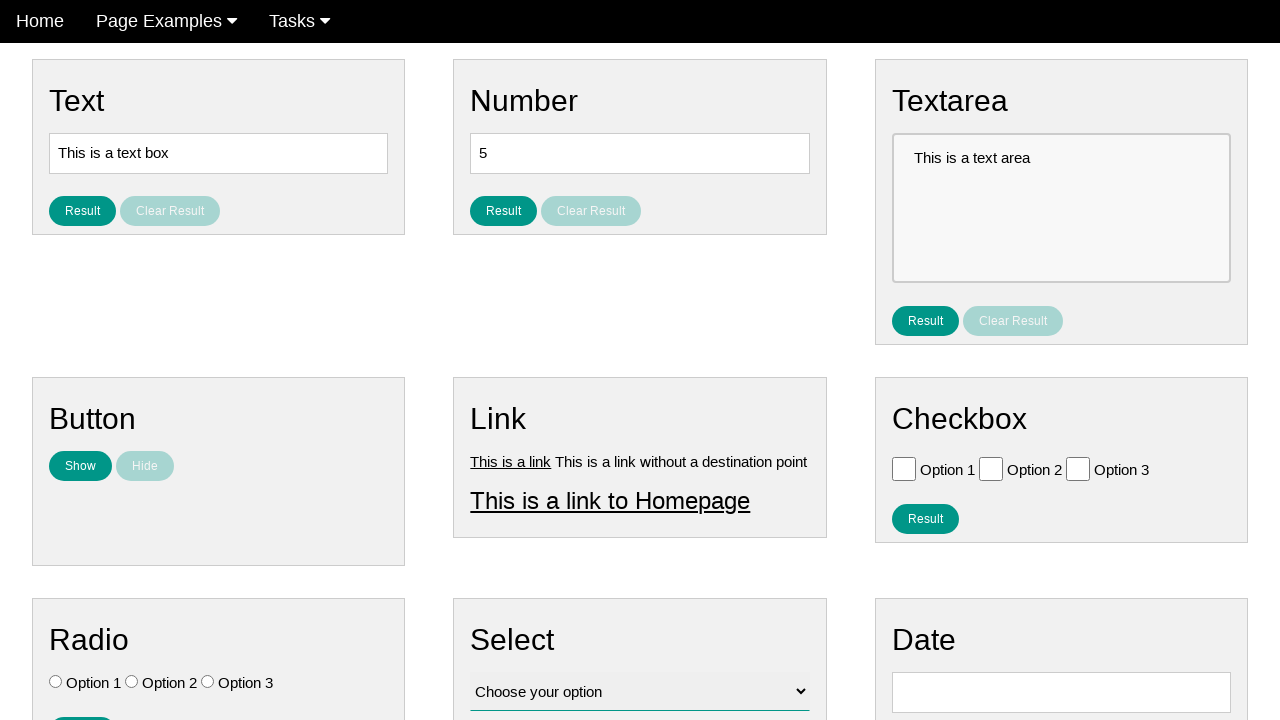